Tests JavaScript prompt alert functionality by clicking a button to trigger a prompt, entering text into the prompt, accepting it, and verifying the result text is displayed

Starting URL: https://demo.automationtesting.in/Alerts.html

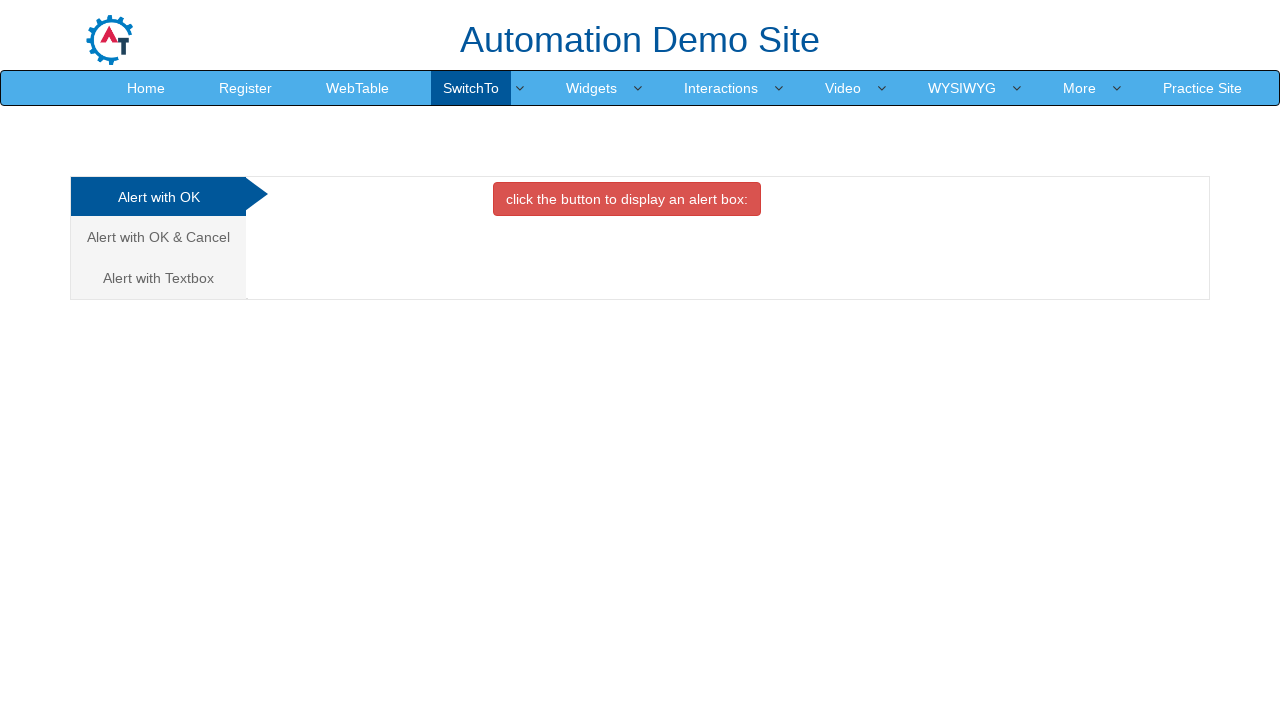

Clicked on the 'Alert with Text Box' tab at (158, 278) on (//a[@class='analystic'])[3]
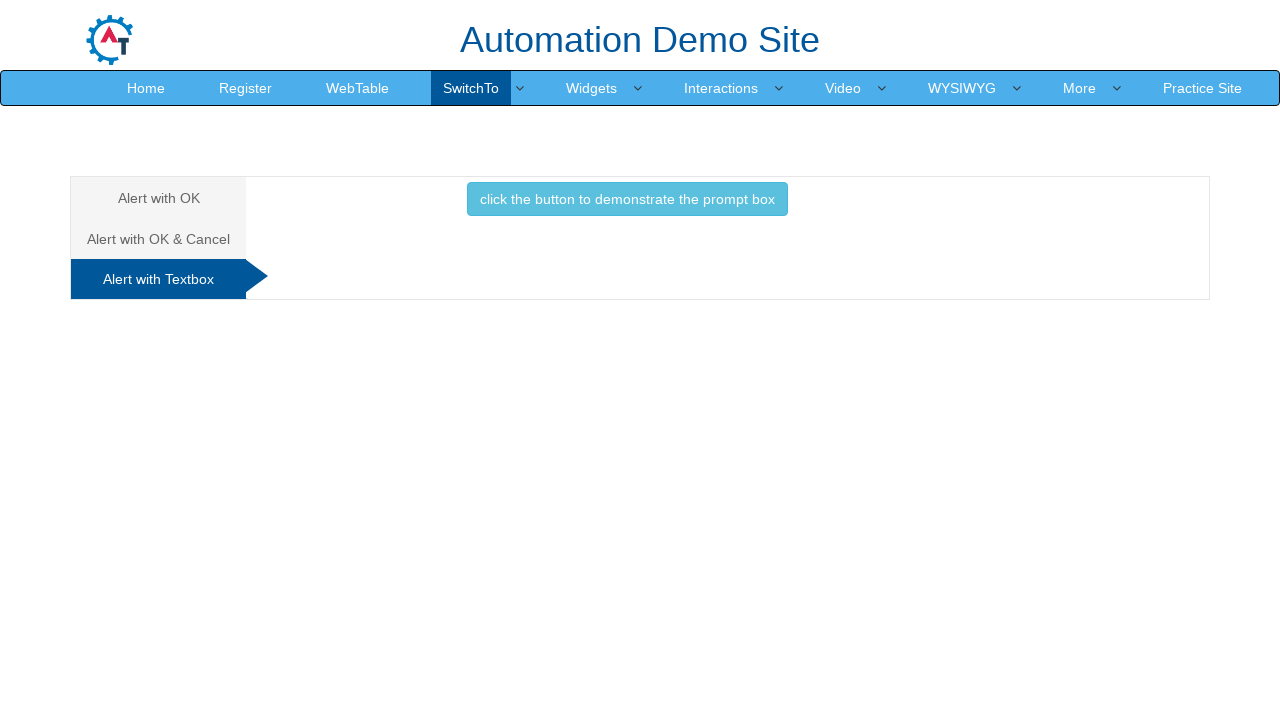

Clicked the button to trigger the prompt box at (627, 199) on xpath=//button[.='click the button to demonstrate the prompt box ']
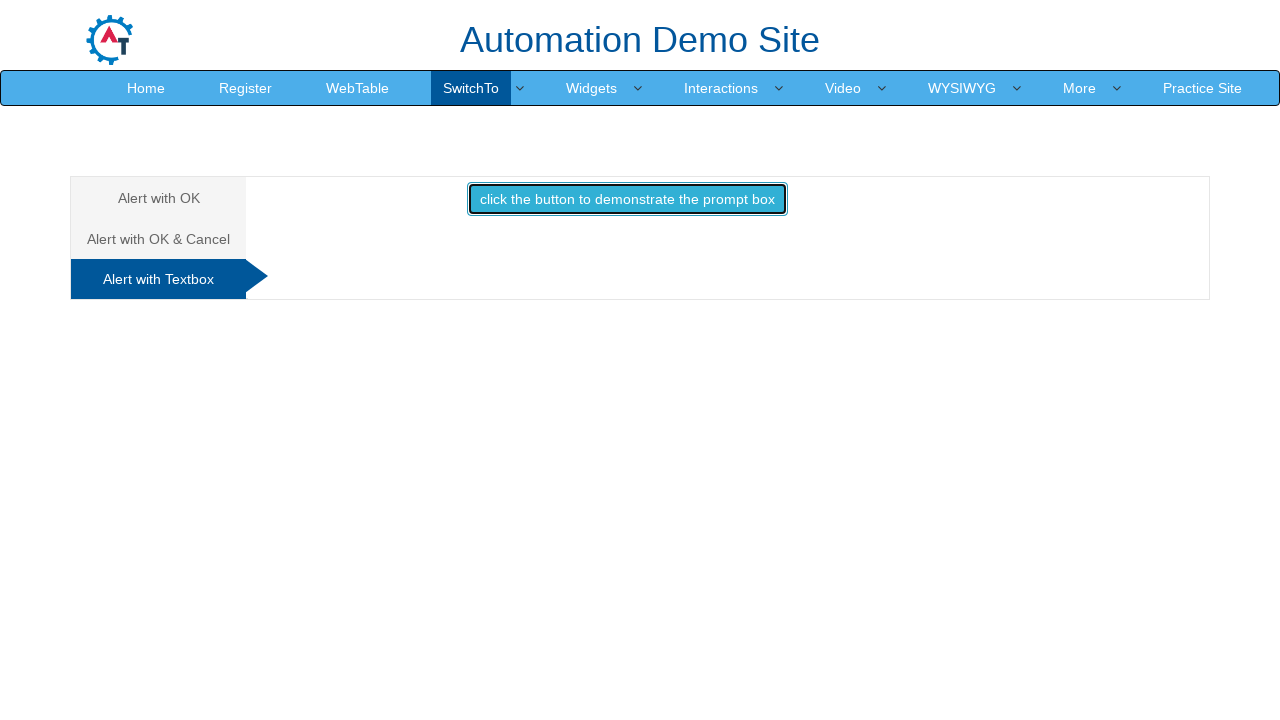

Set up dialog handler to accept prompt with text 'johnsmith'
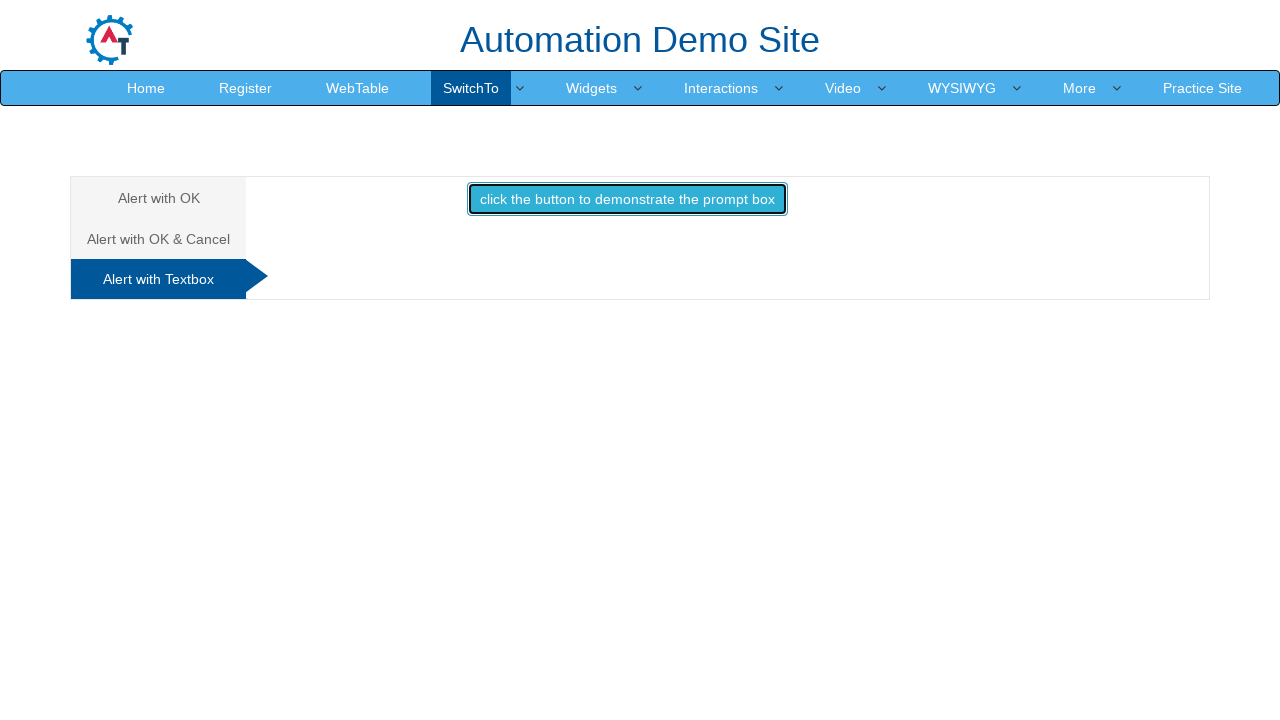

Re-clicked the button to trigger the prompt dialog at (627, 199) on xpath=//button[.='click the button to demonstrate the prompt box ']
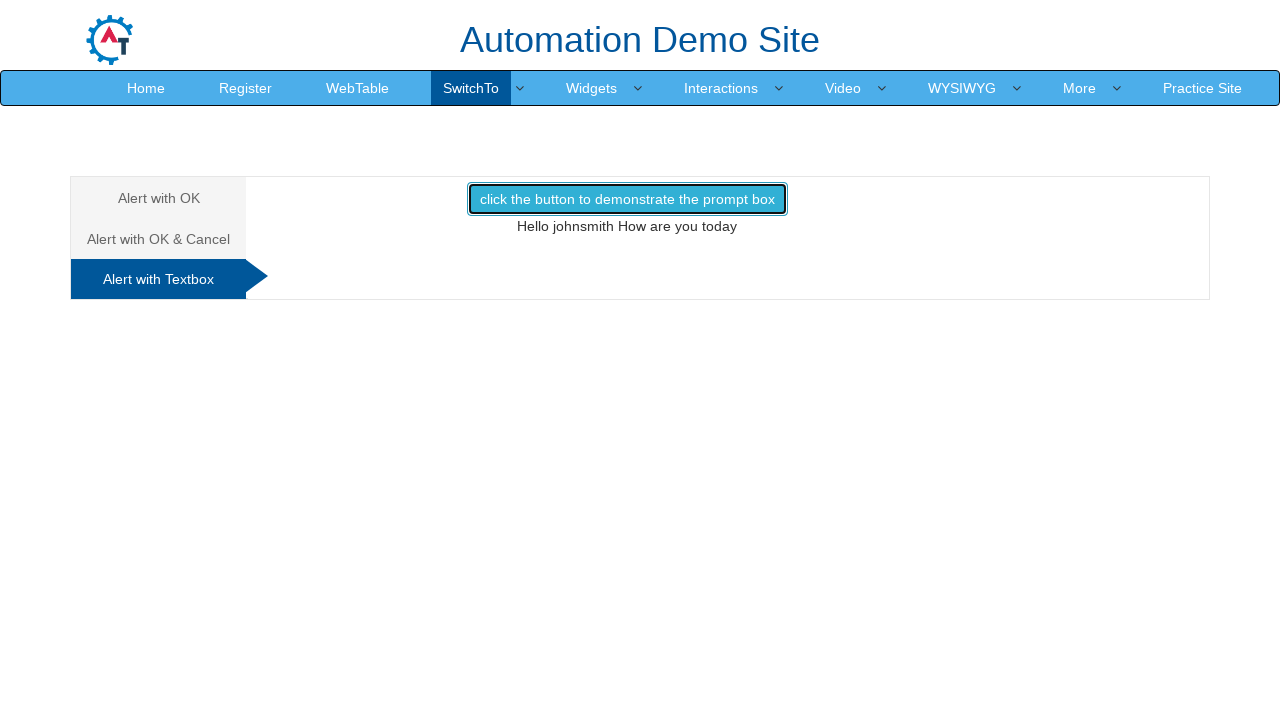

Waited for result text to appear
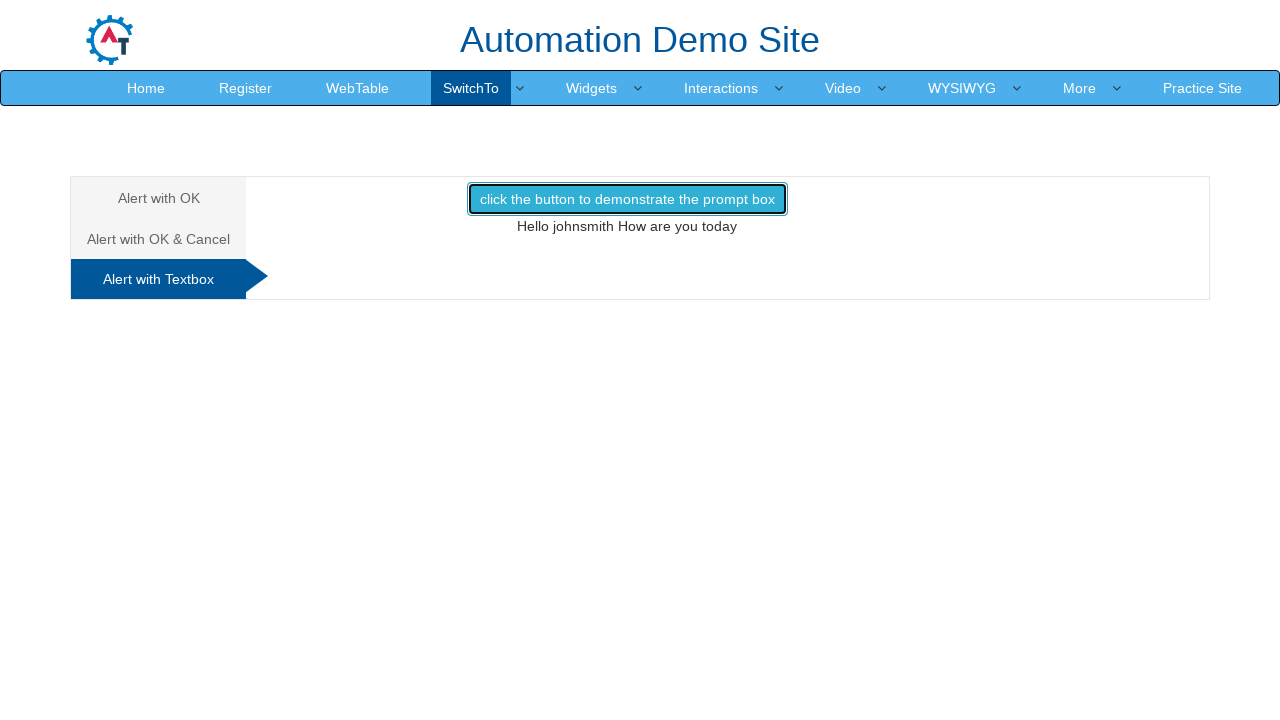

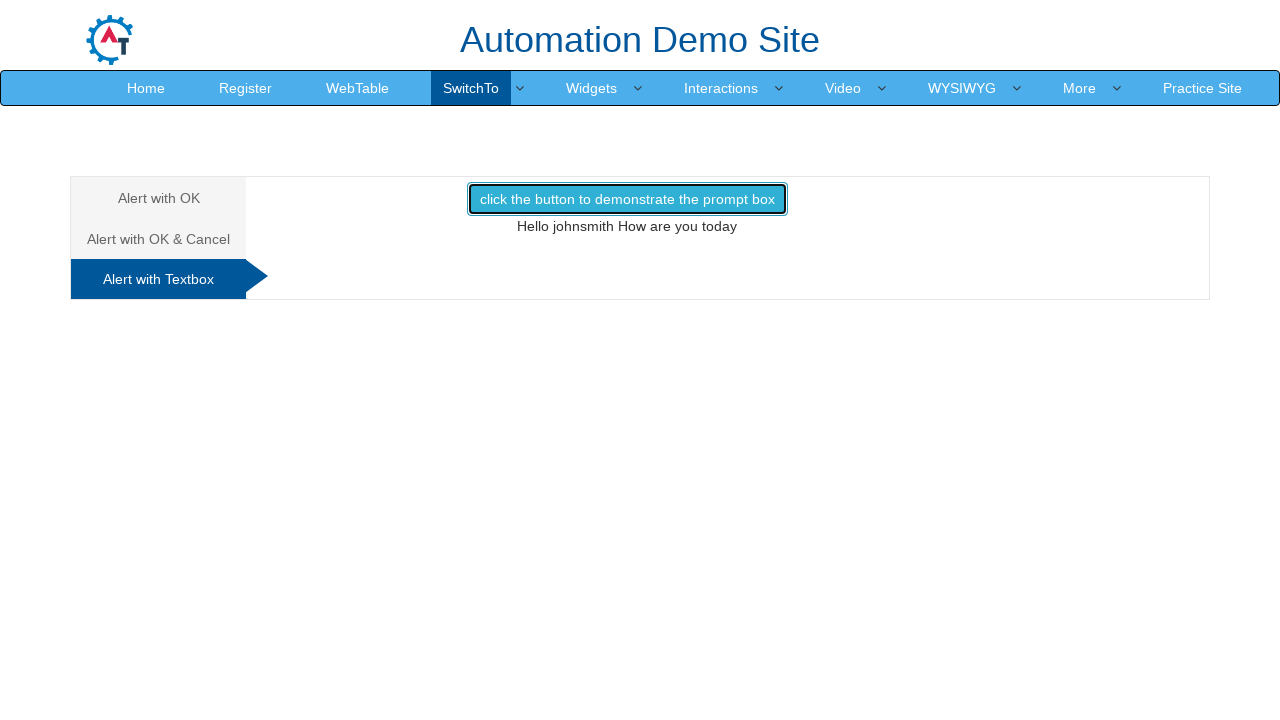